Tests a table's sum calculation by scrolling to a fixed header table, collecting values from the fourth column, and verifying the sum matches the displayed total

Starting URL: https://rahulshettyacademy.com/AutomationPractice/

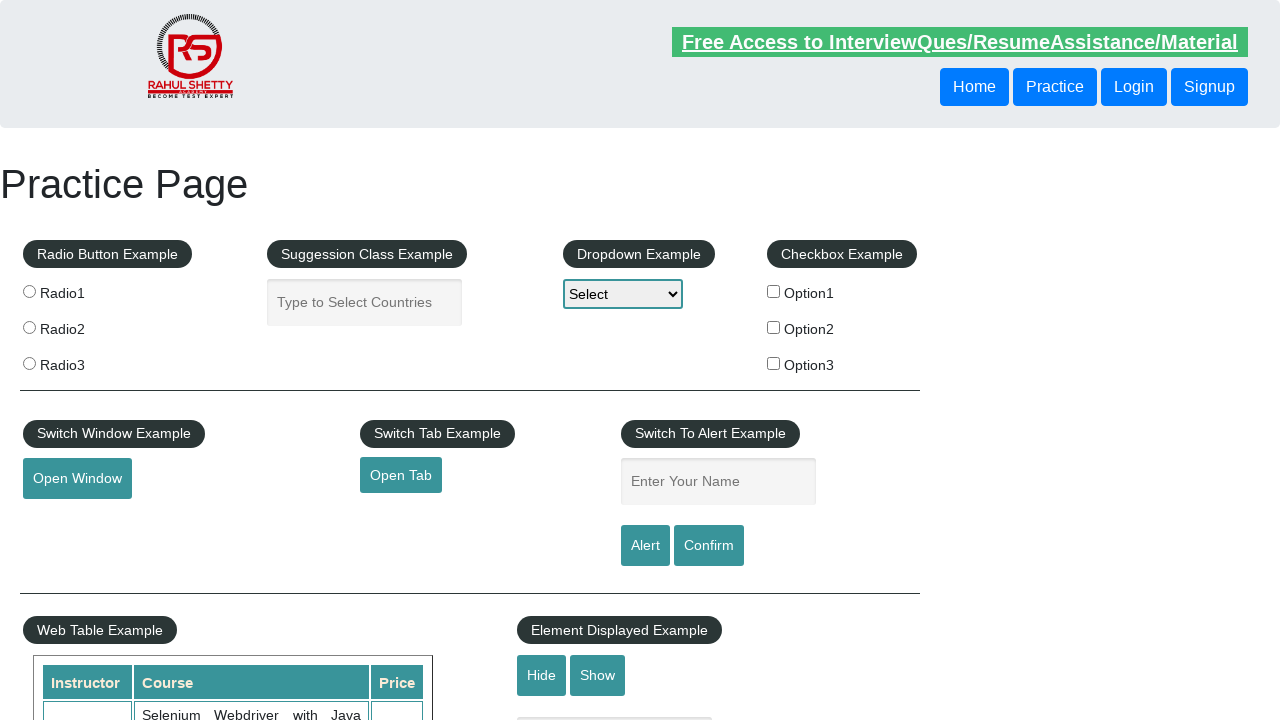

Scrolled page down by 500 pixels
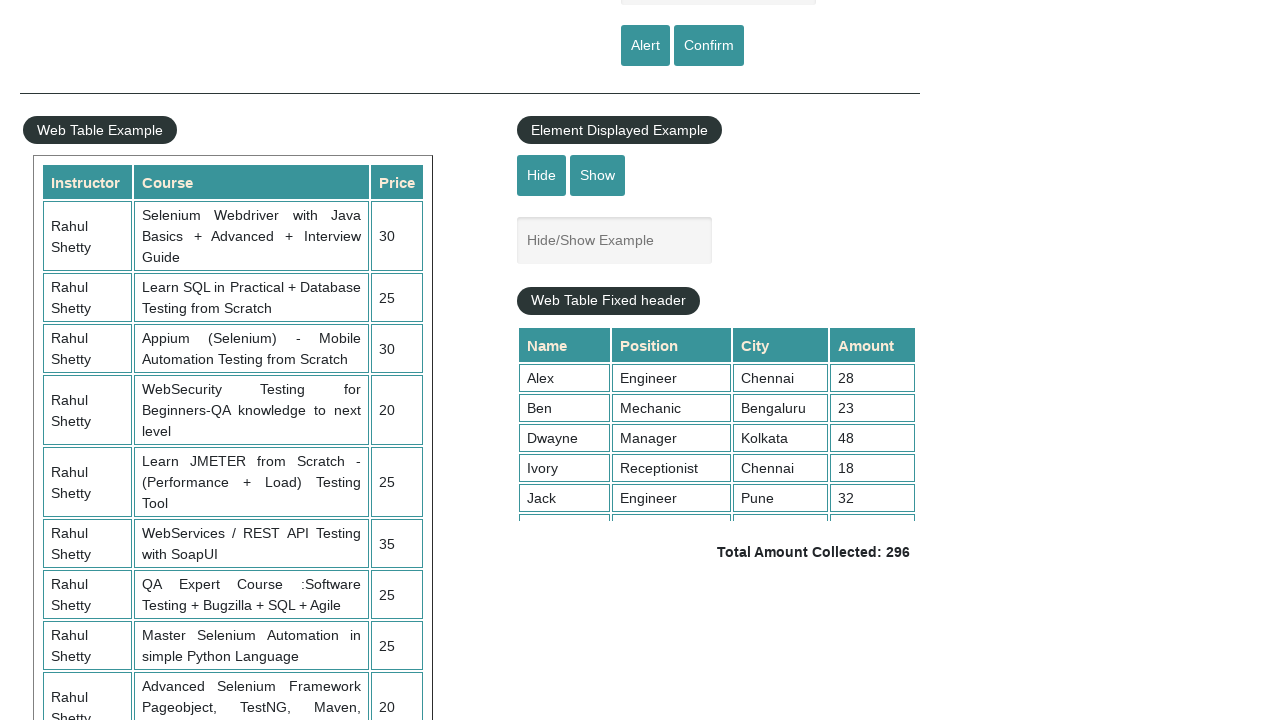

Waited 1000ms for scroll to complete
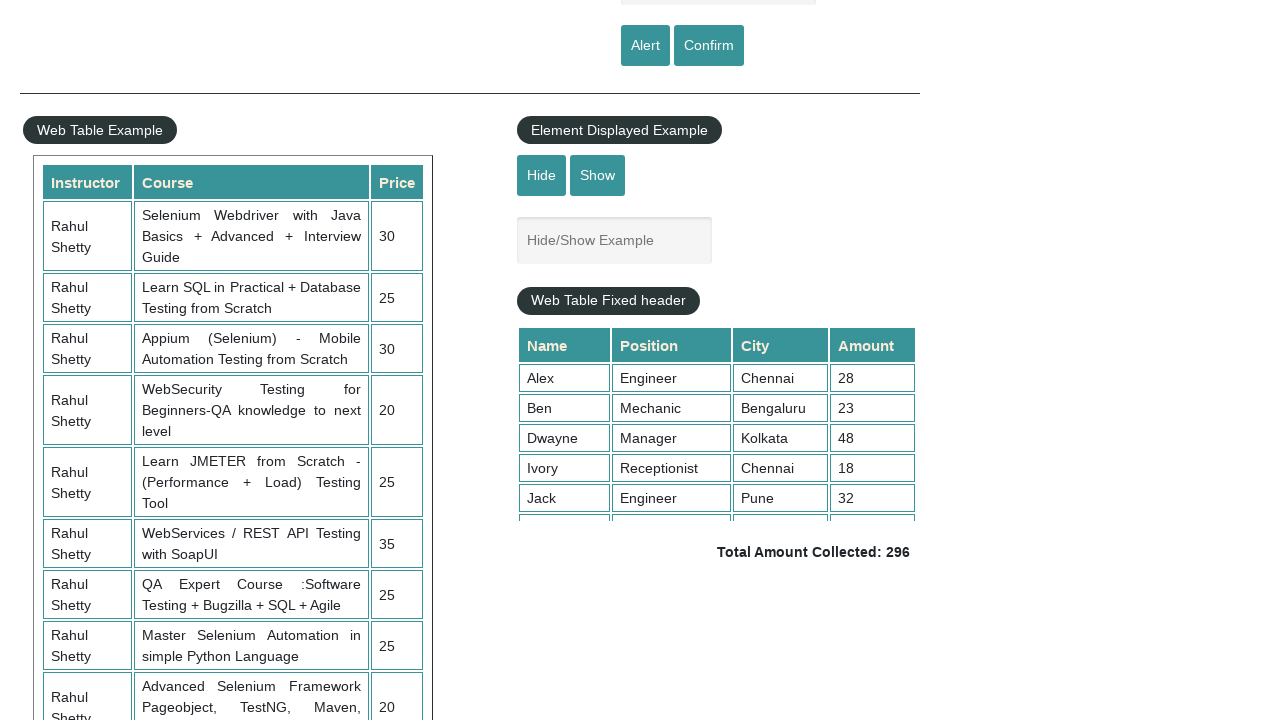

Scrolled fixed header table to position 5000
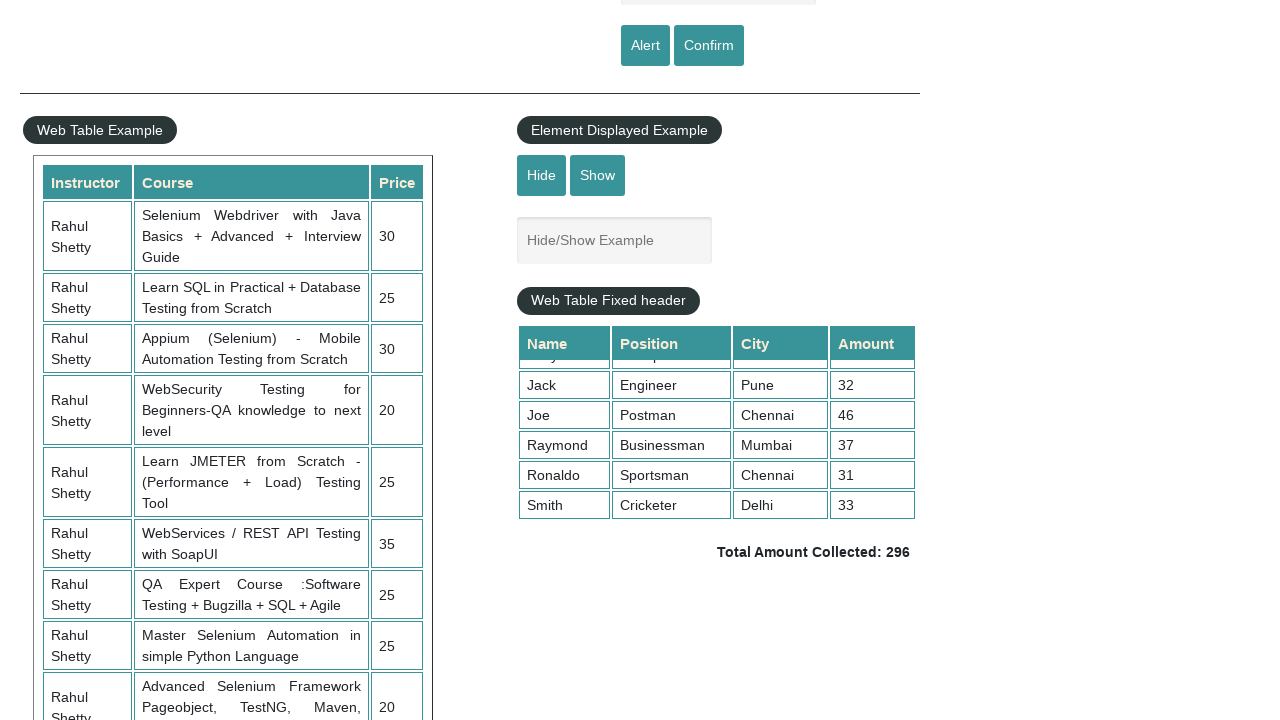

Collected all values from the 4th column of the table
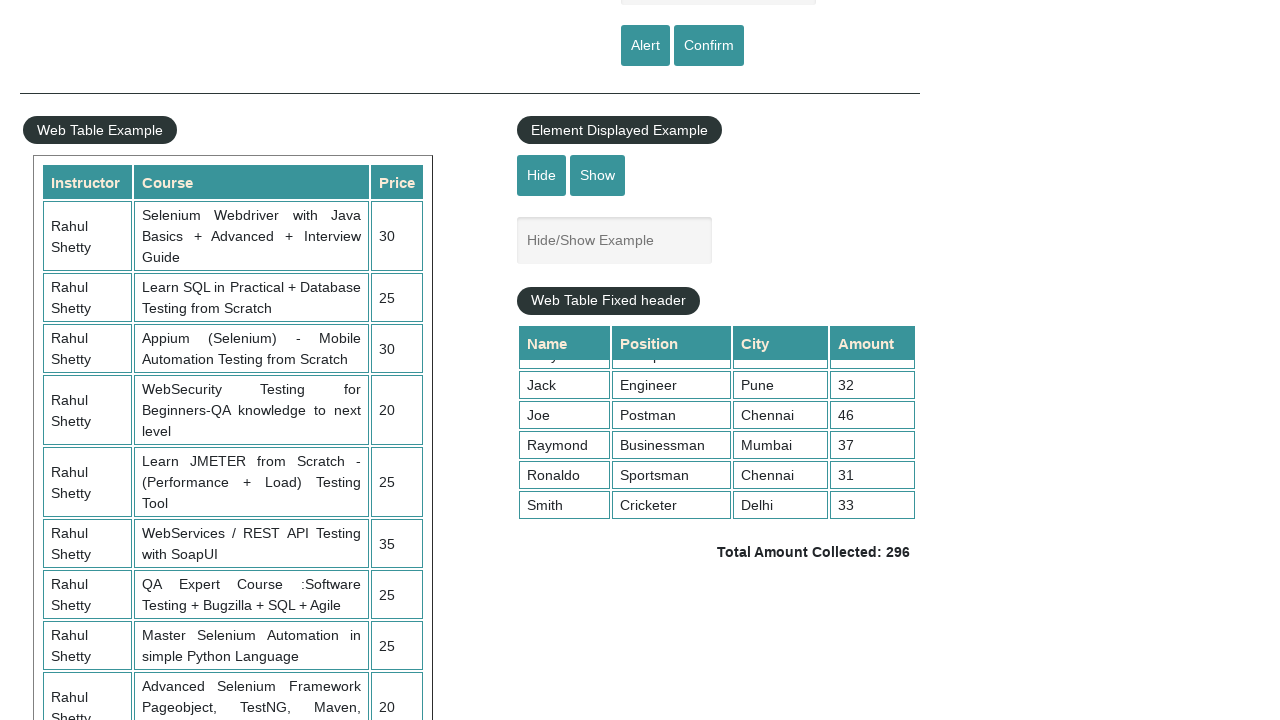

Calculated sum of all column values: 296
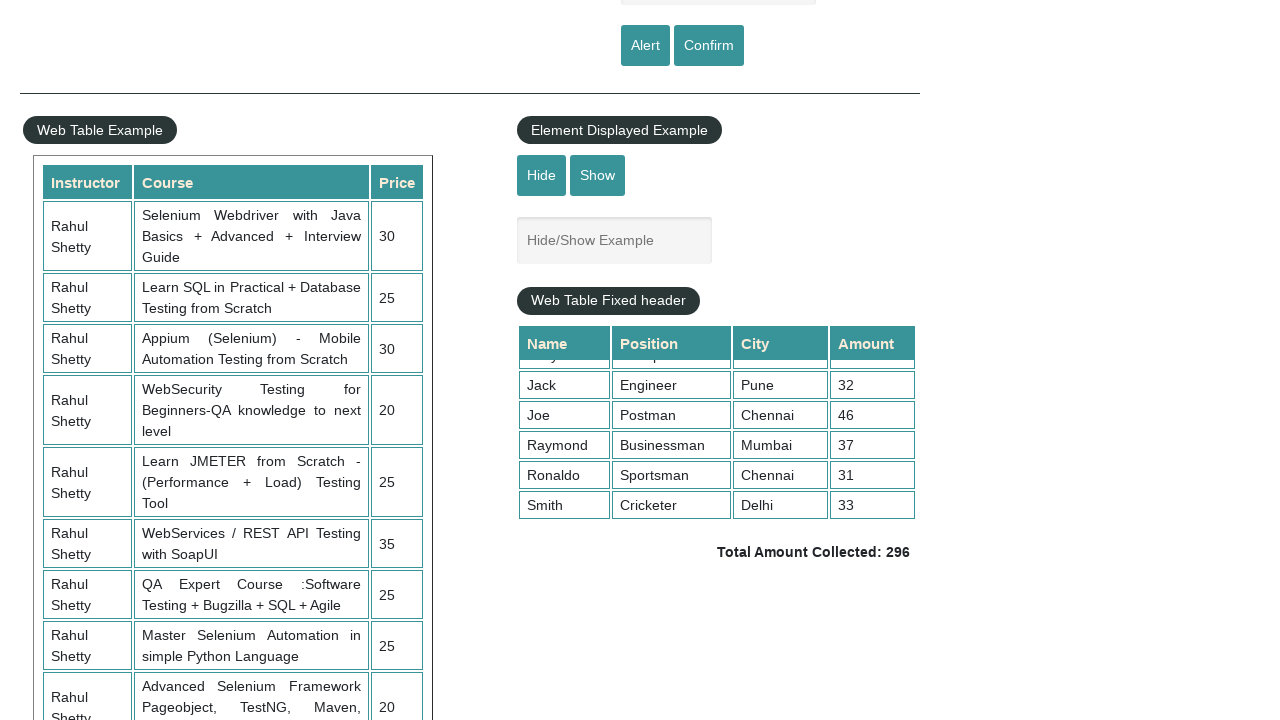

Retrieved displayed total amount text
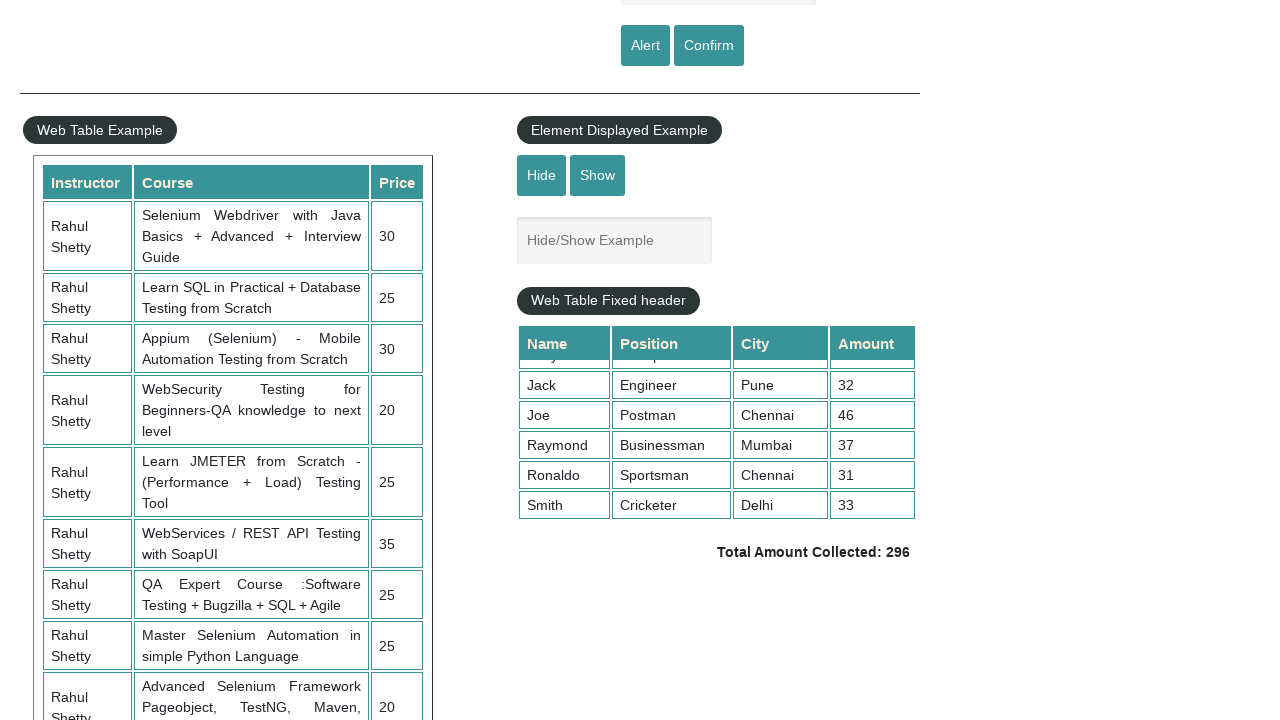

Extracted displayed total: 296
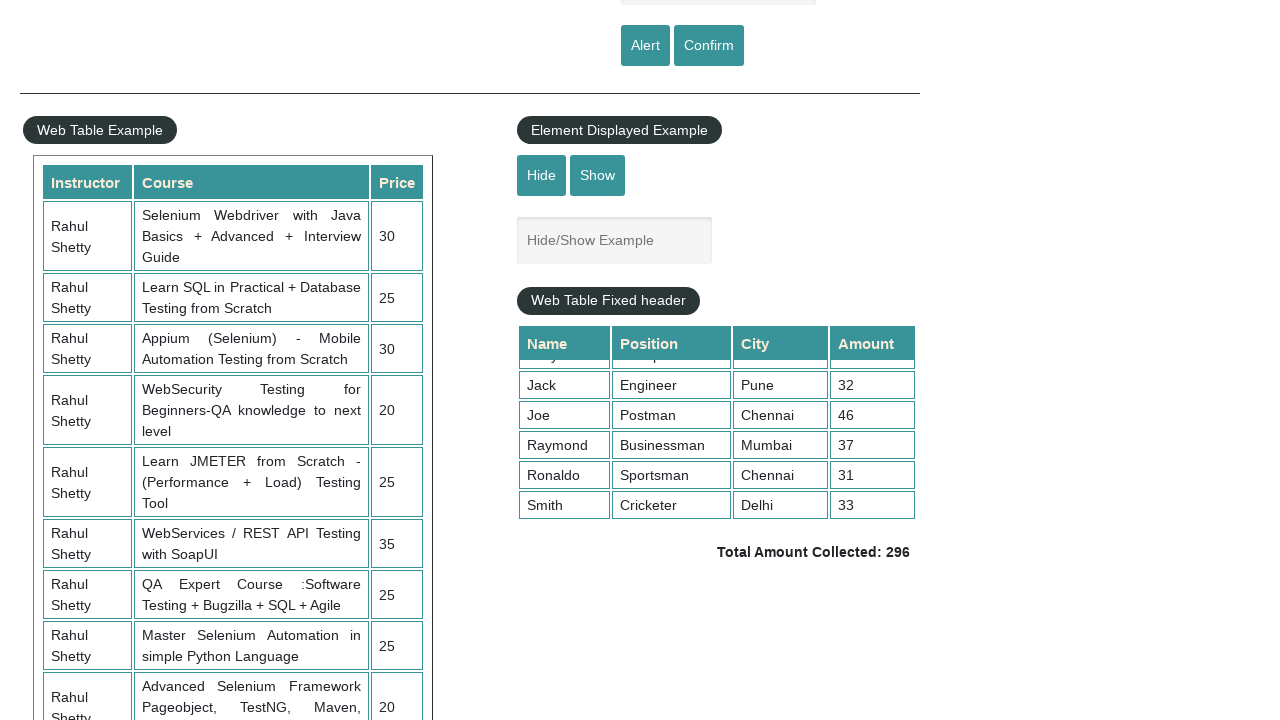

Verified that calculated sum (296) matches displayed total (296)
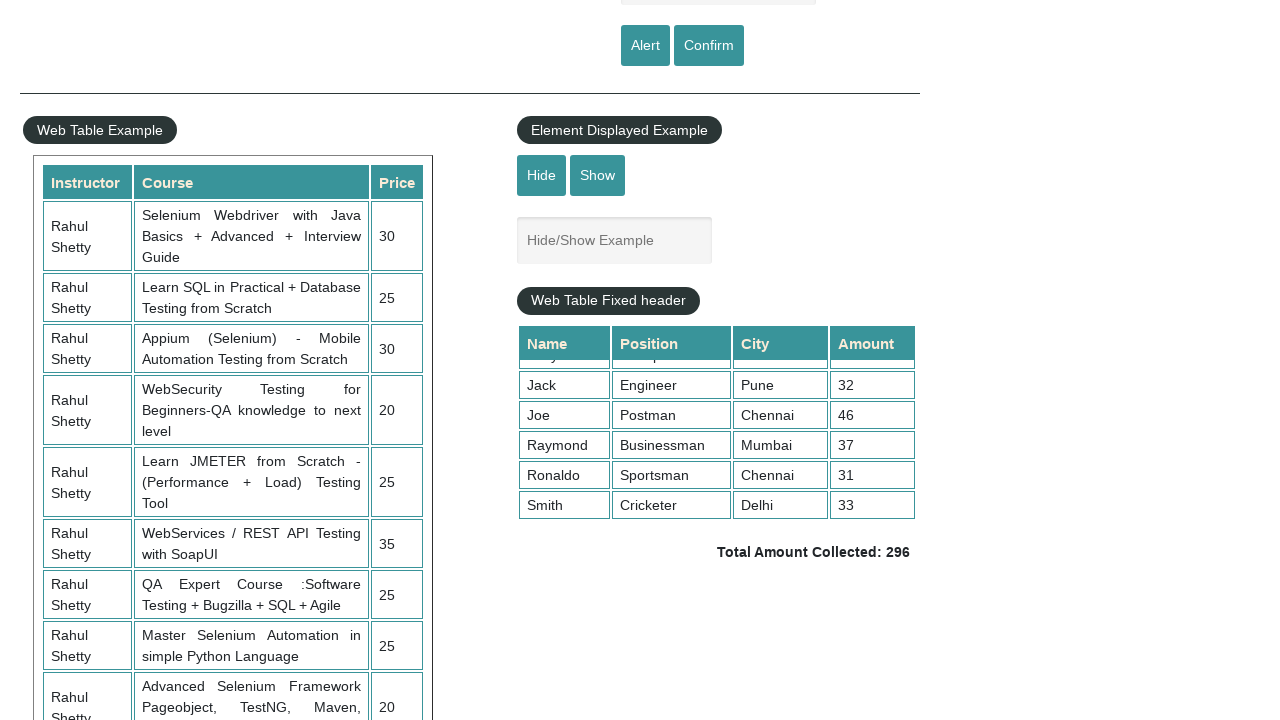

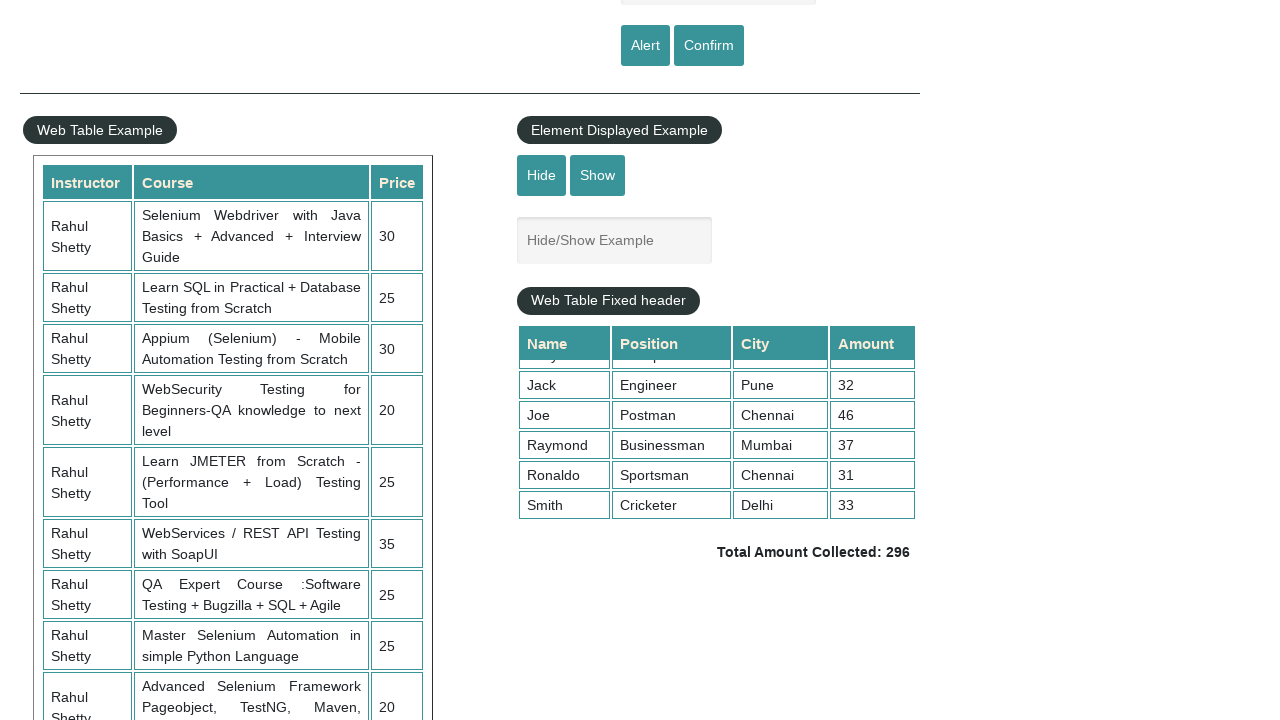